Tests the PWA Builder demo app by clicking the demo button, navigating to the report card, then filling out the Windows package form and verifying the generate button is visible and the packaging request succeeds.

Starting URL: https://preview.pwabuilder.com/

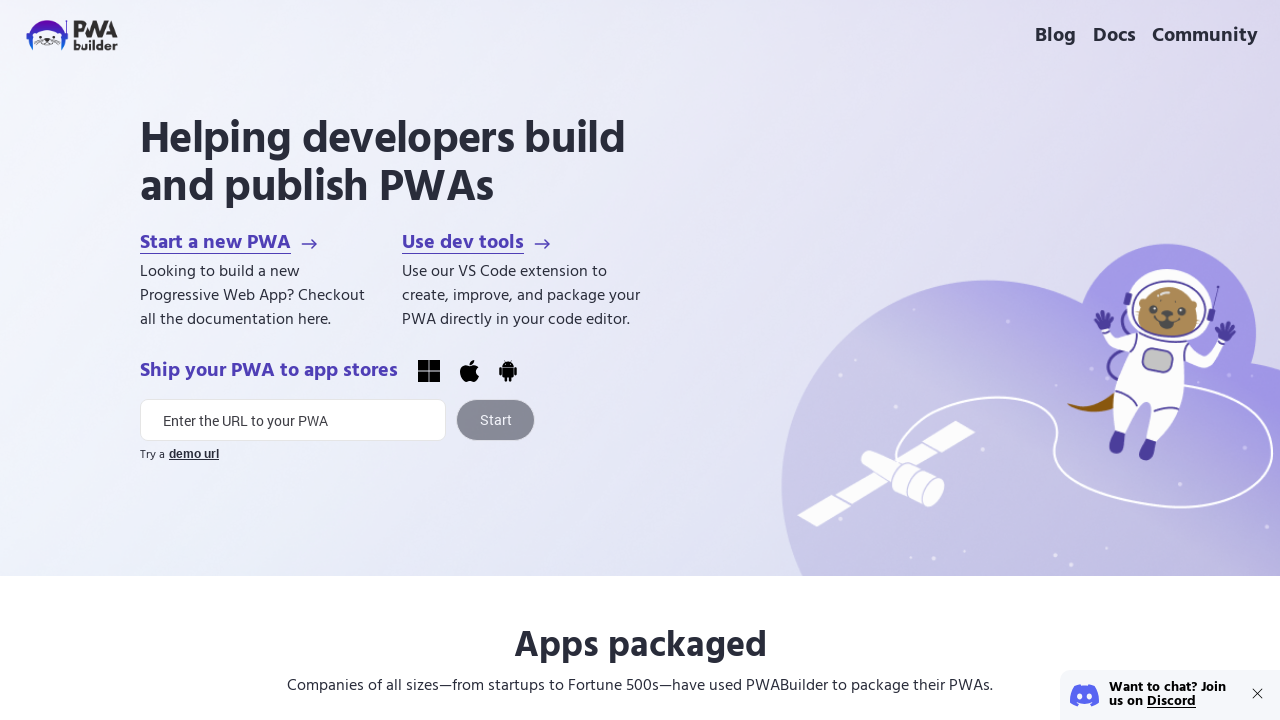

Clicked demo button to start PWA Builder demo app at (194, 454) on #demo-action
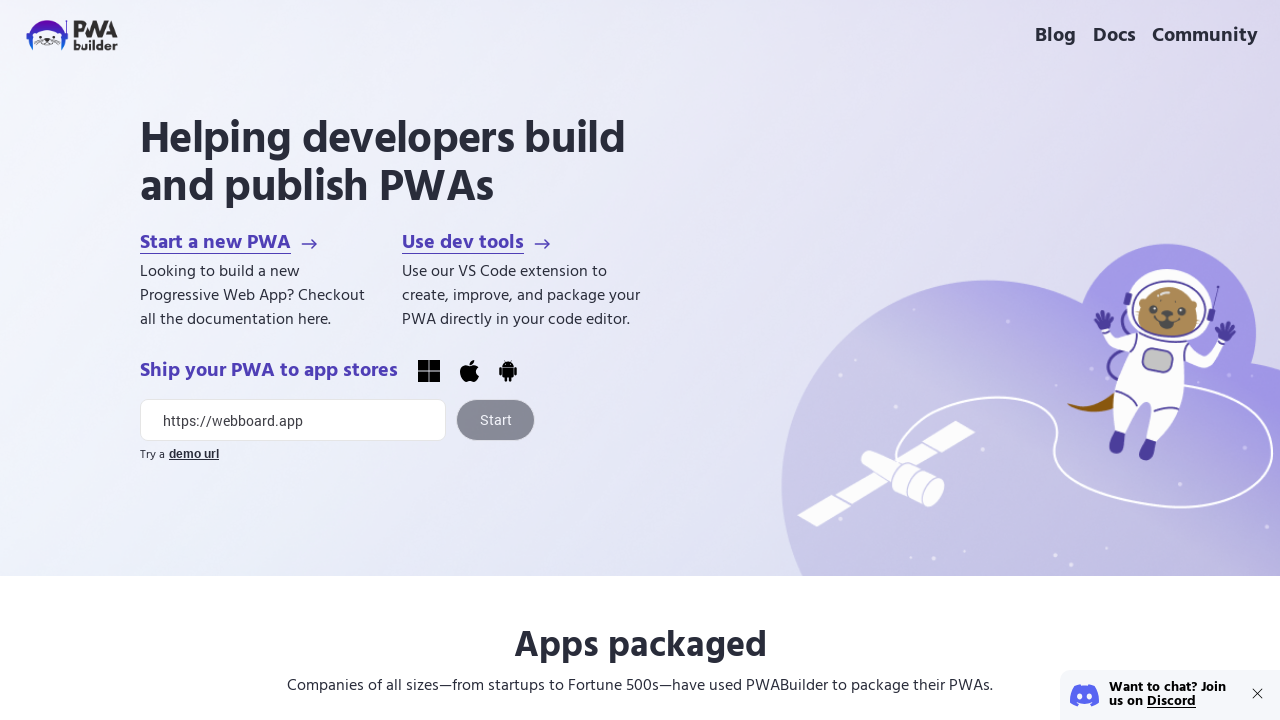

Network idle state reached after demo button click
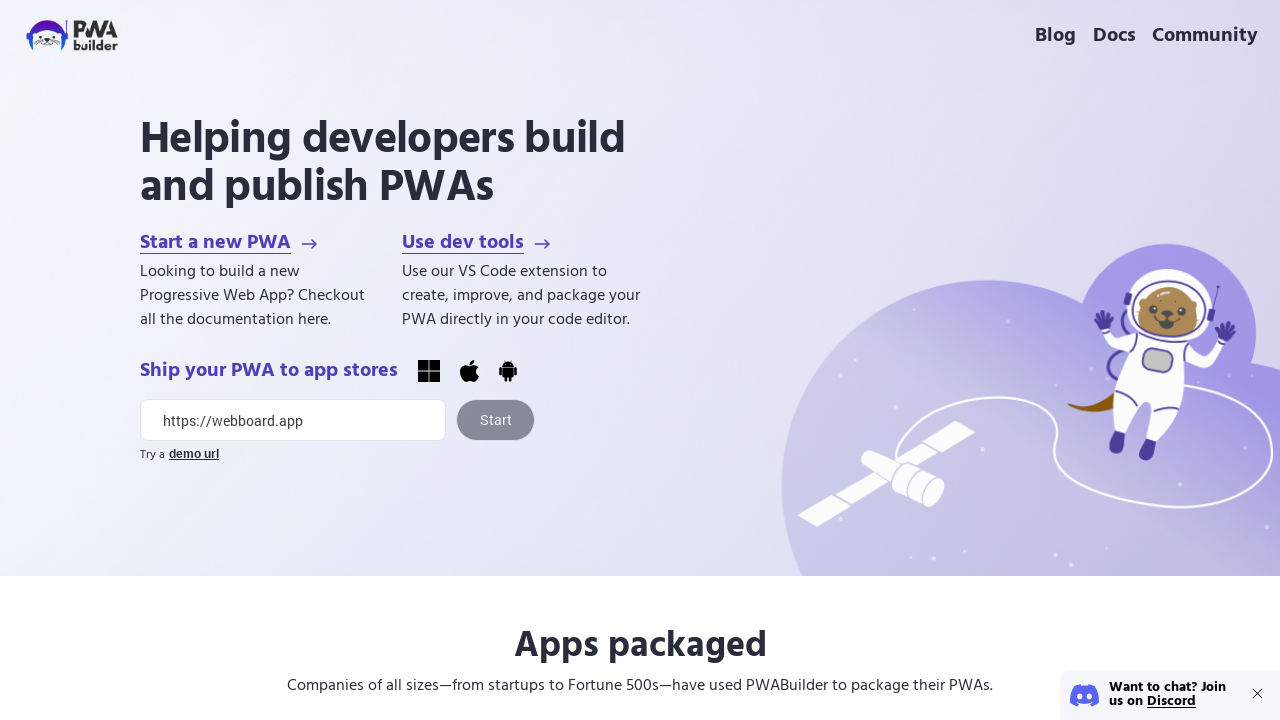

Verified navigation to report card page (/reportcard URL)
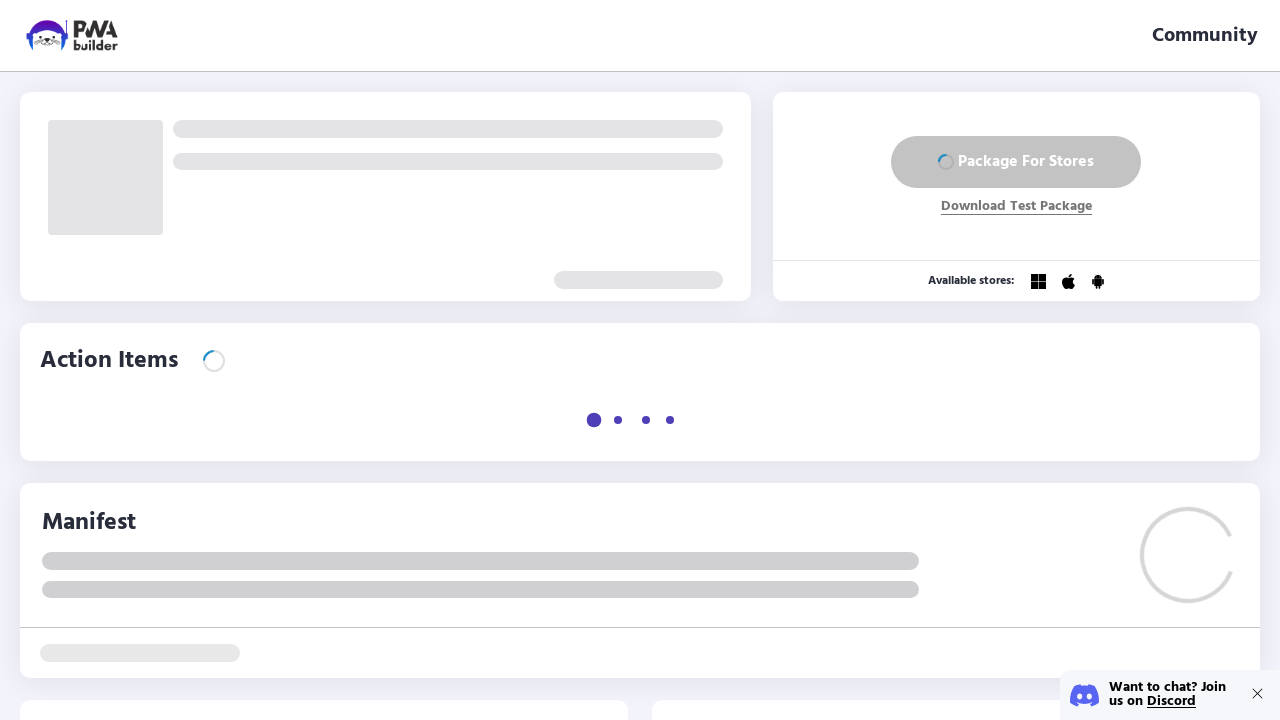

Network idle state reached after report card loaded
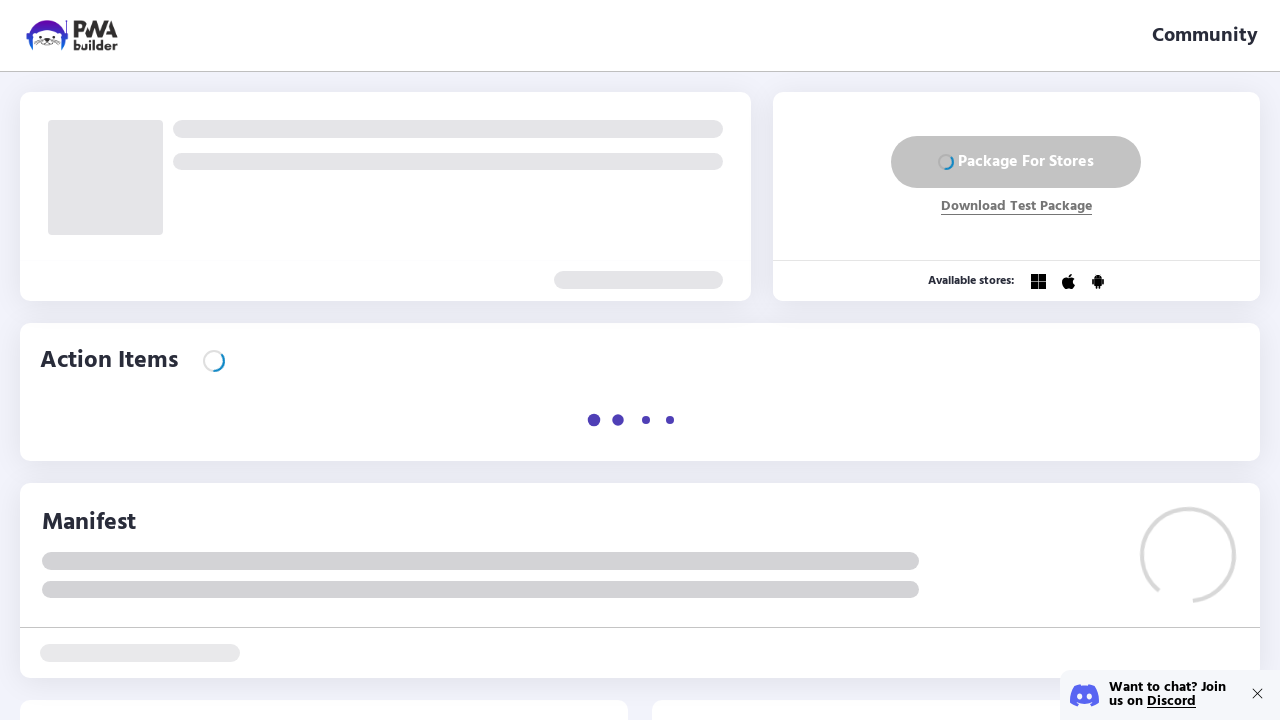

Clicked package button to access packaging options at (1016, 162) on #pfs
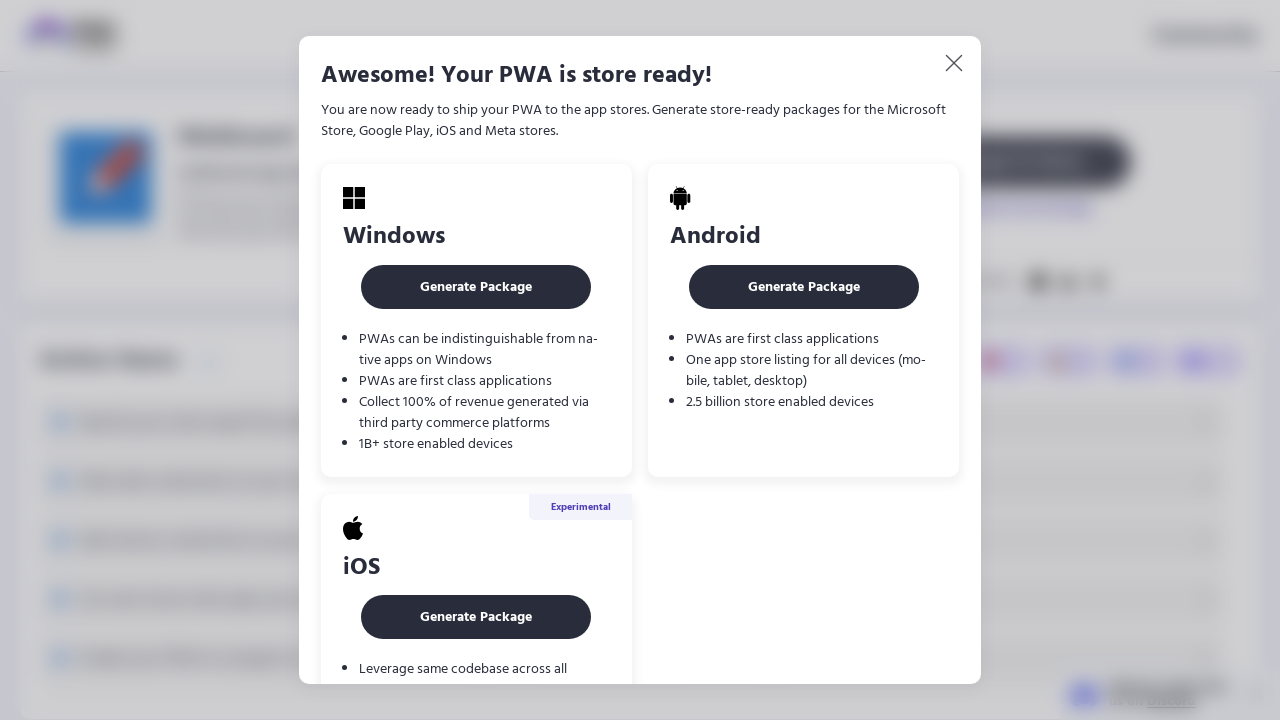

Clicked Windows package button at (476, 287) on #windows-package-button
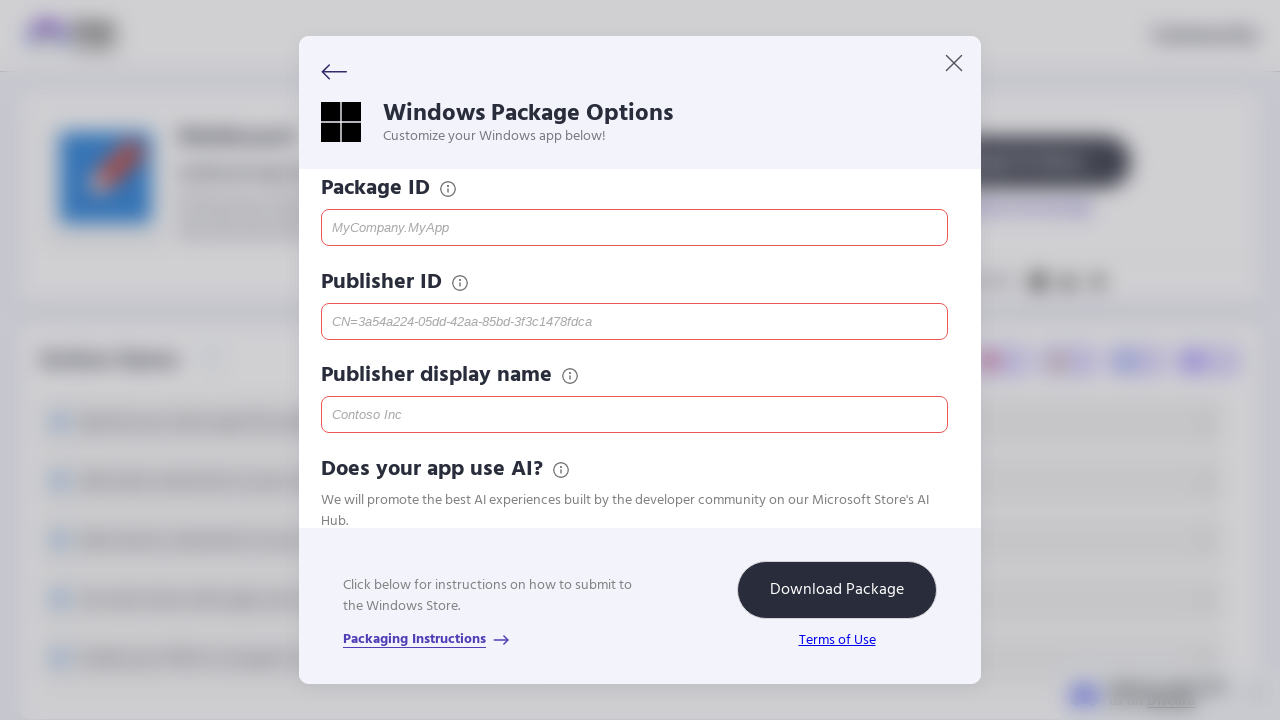

Filled package ID input with 'com.webboard.pwa' on #package-id-input
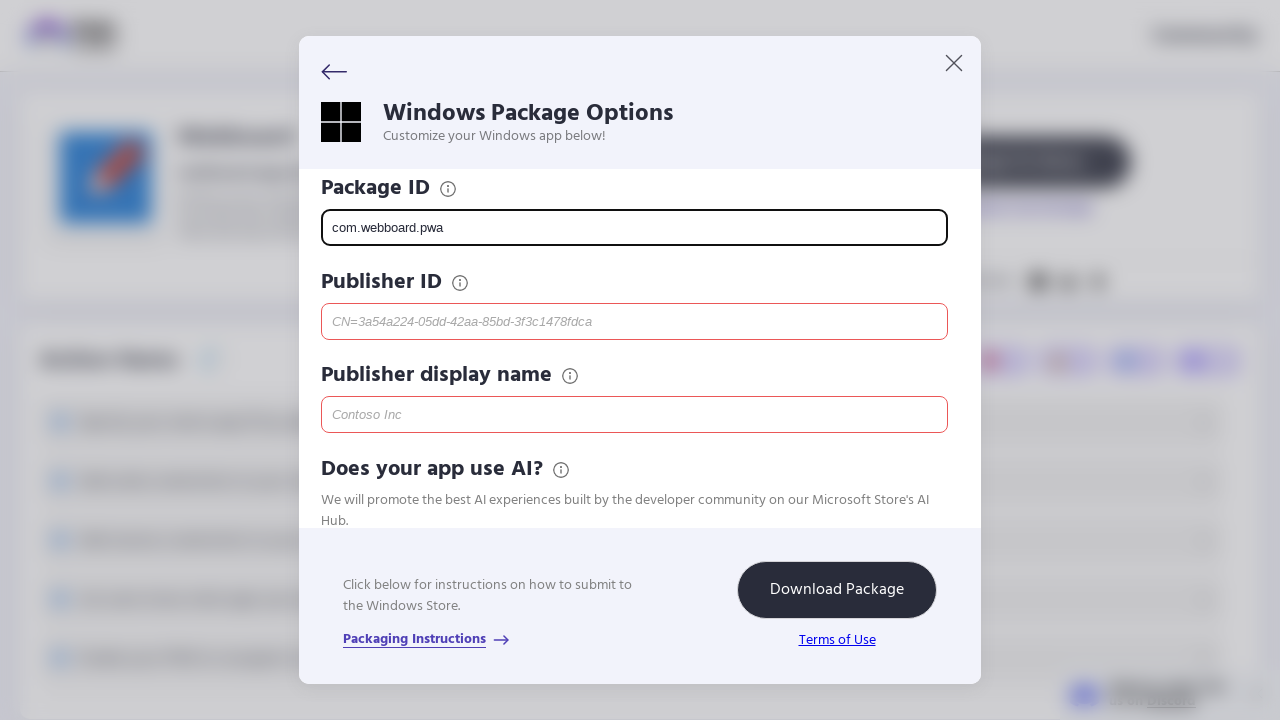

Filled publisher display name input with 'Contoso Inc.' on #publisher-display-name-input
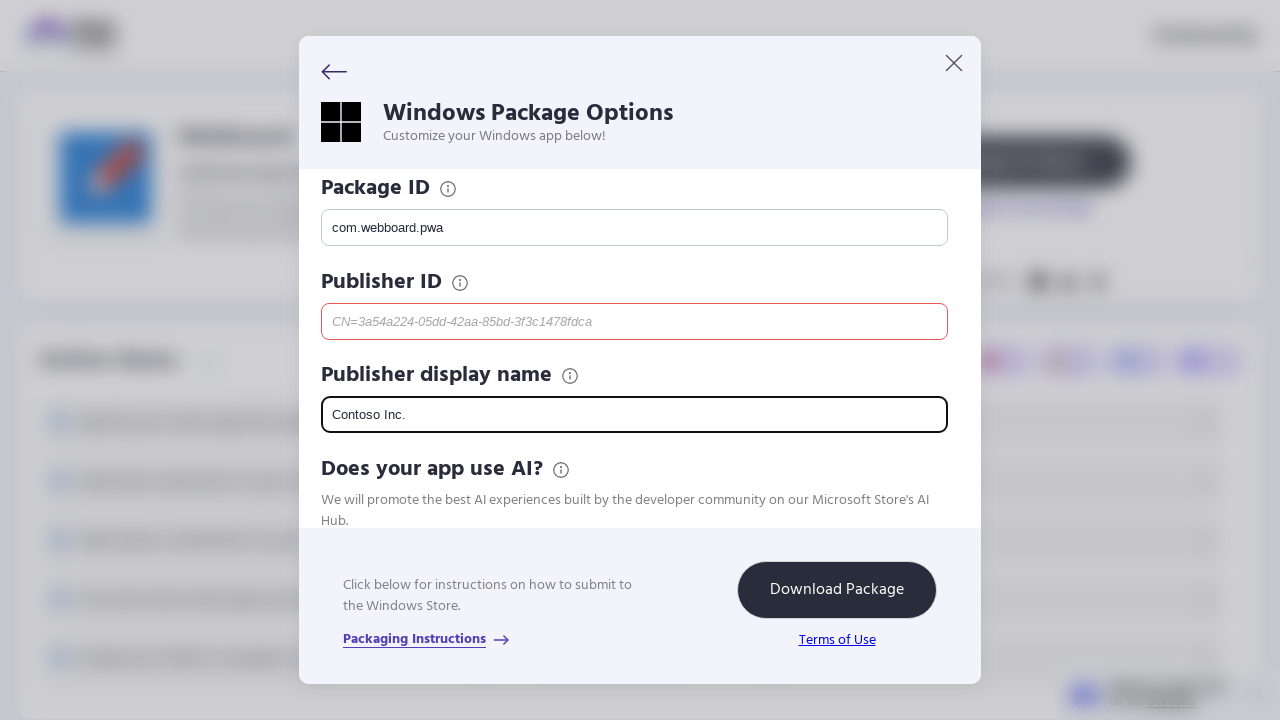

Filled publisher ID input with certificate name on #publisher-id-input
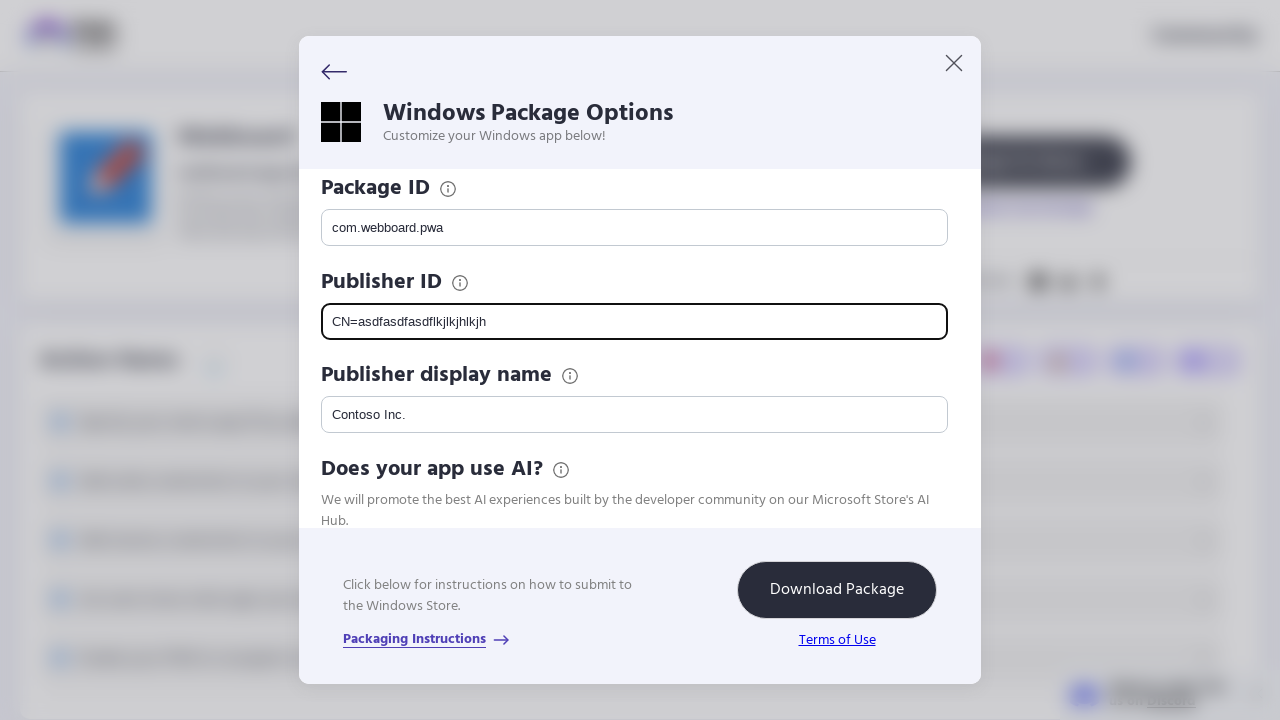

Generate submit button is visible
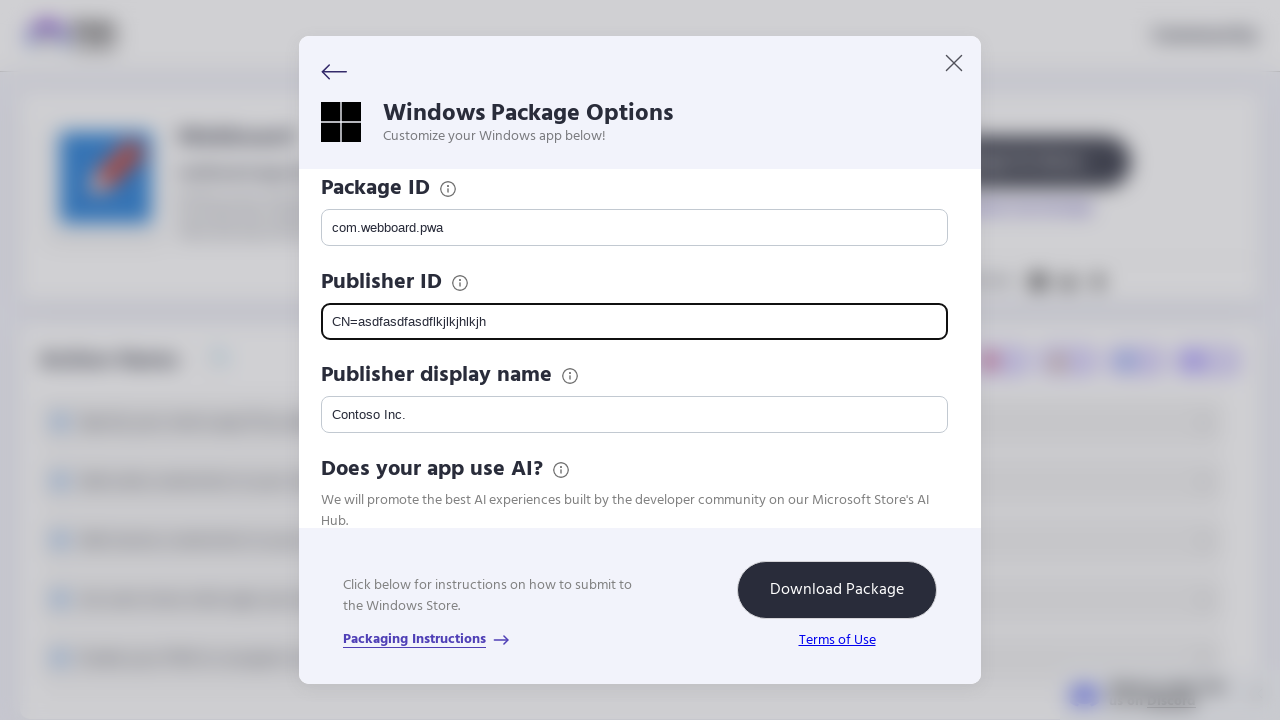

Clicked generate submit button to start Windows package generation at (837, 590) on #generate-submit
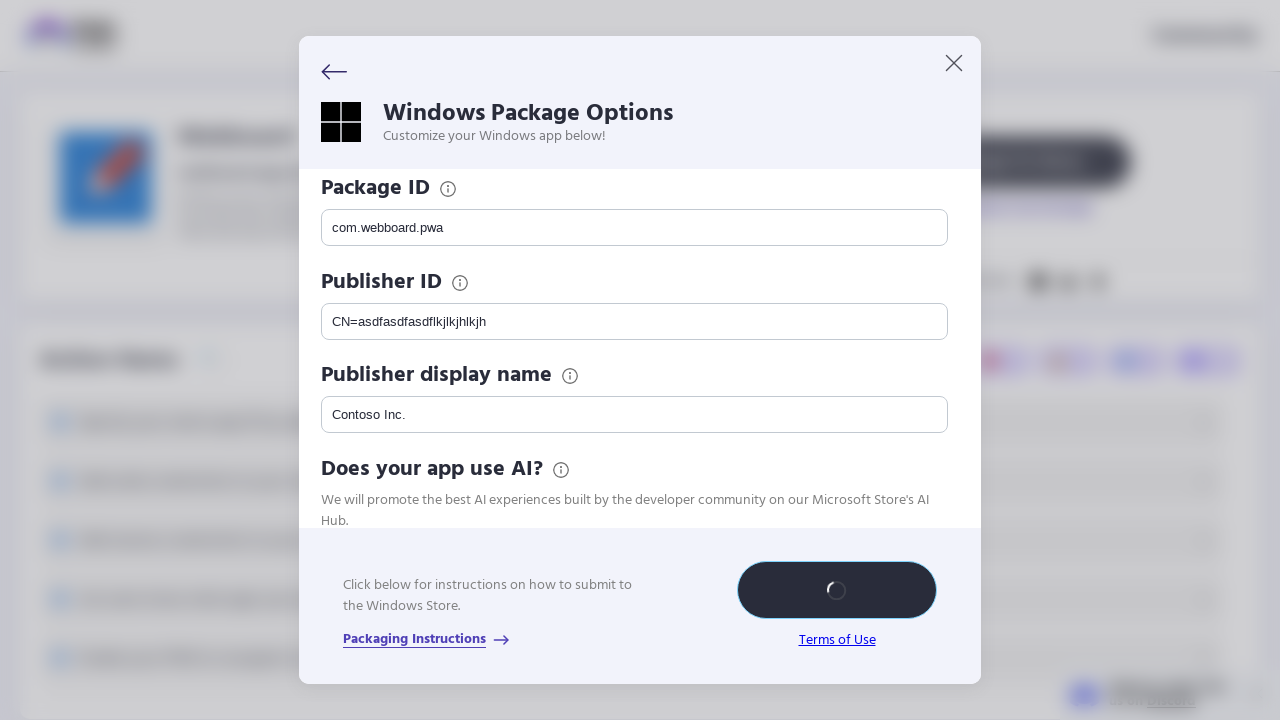

Received response from Windows package generation service
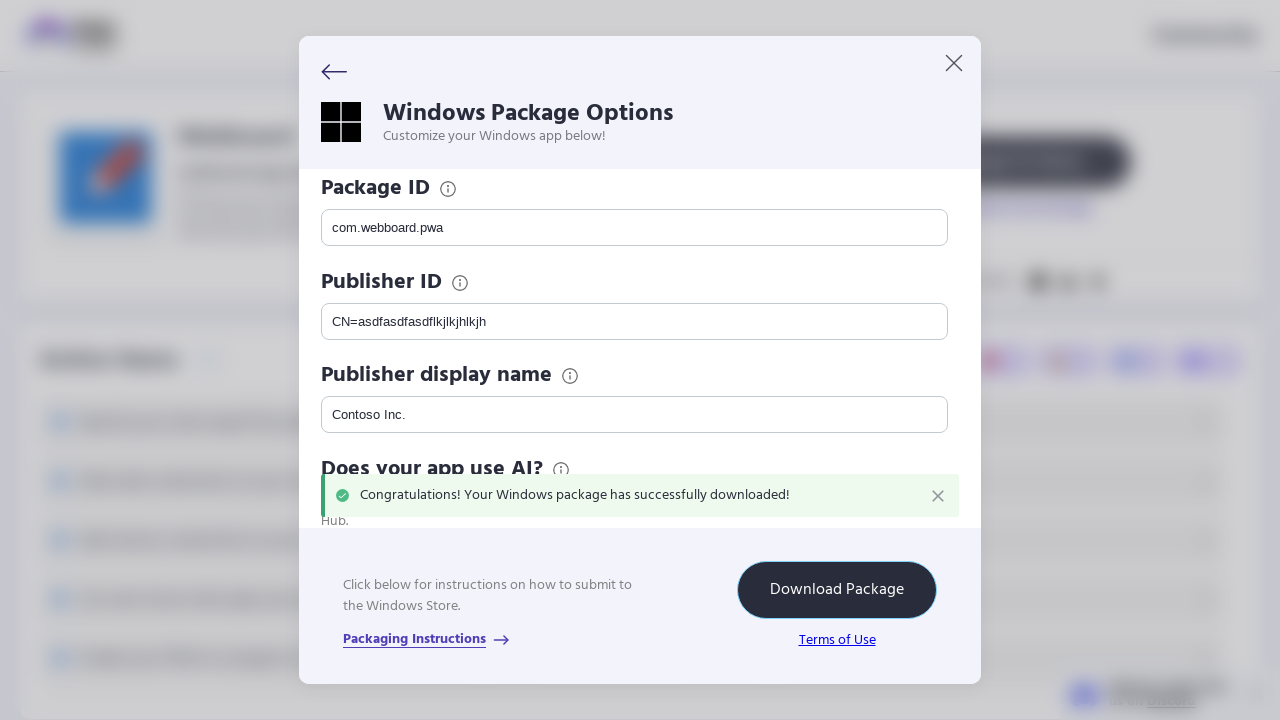

Verified response is not None
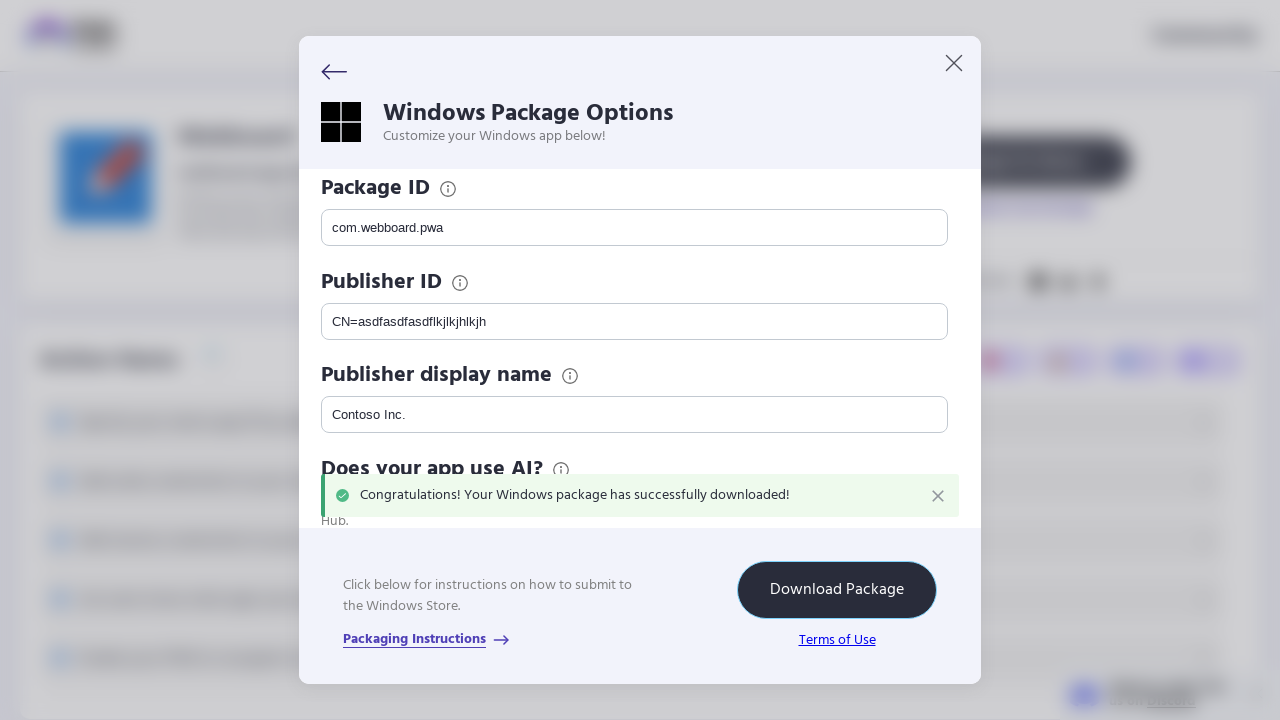

Verified packaging request succeeded with HTTP 200 status
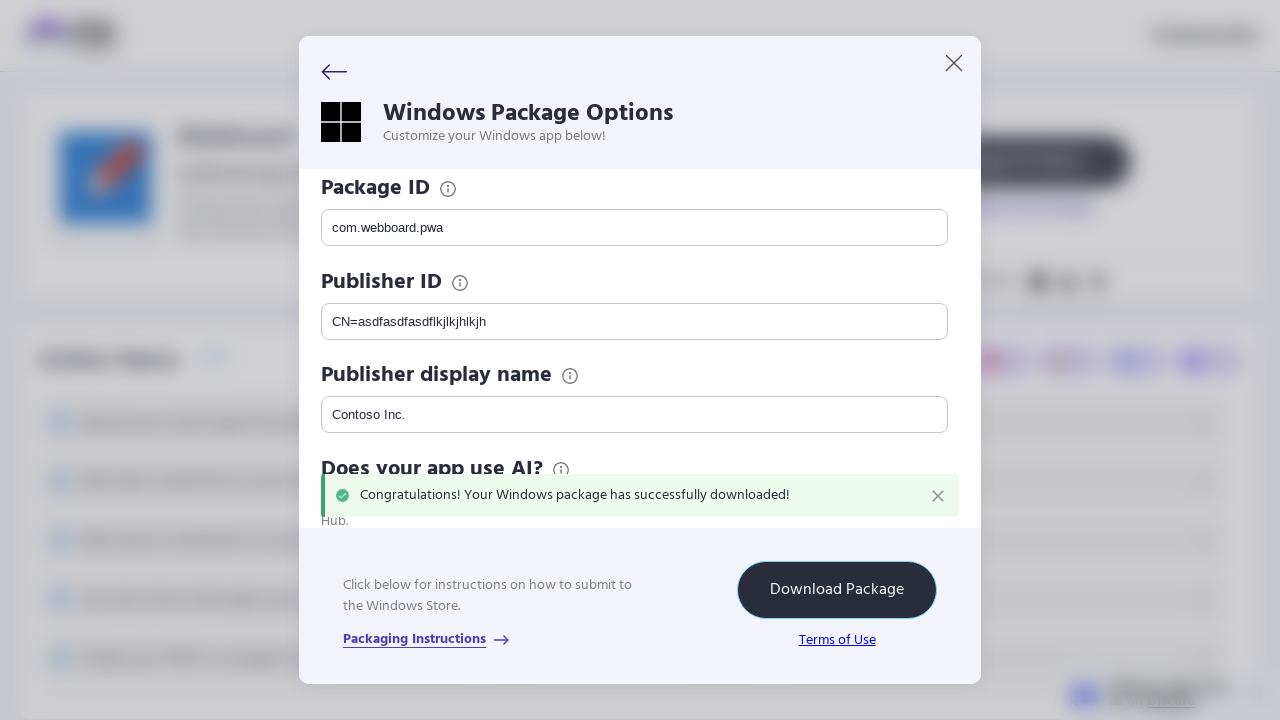

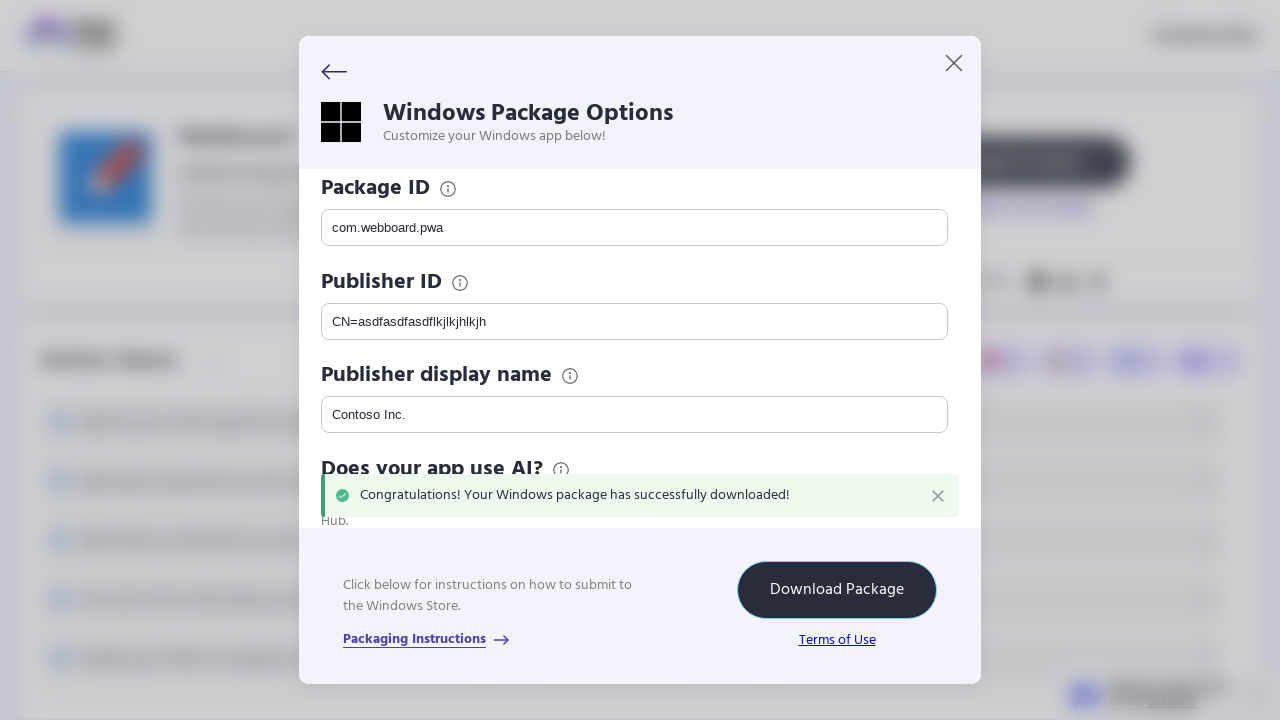